Navigates to a Selenium practice form and fills in the name field

Starting URL: https://www.tutorialspoint.com/selenium/practice/selenium_automation_practice.php

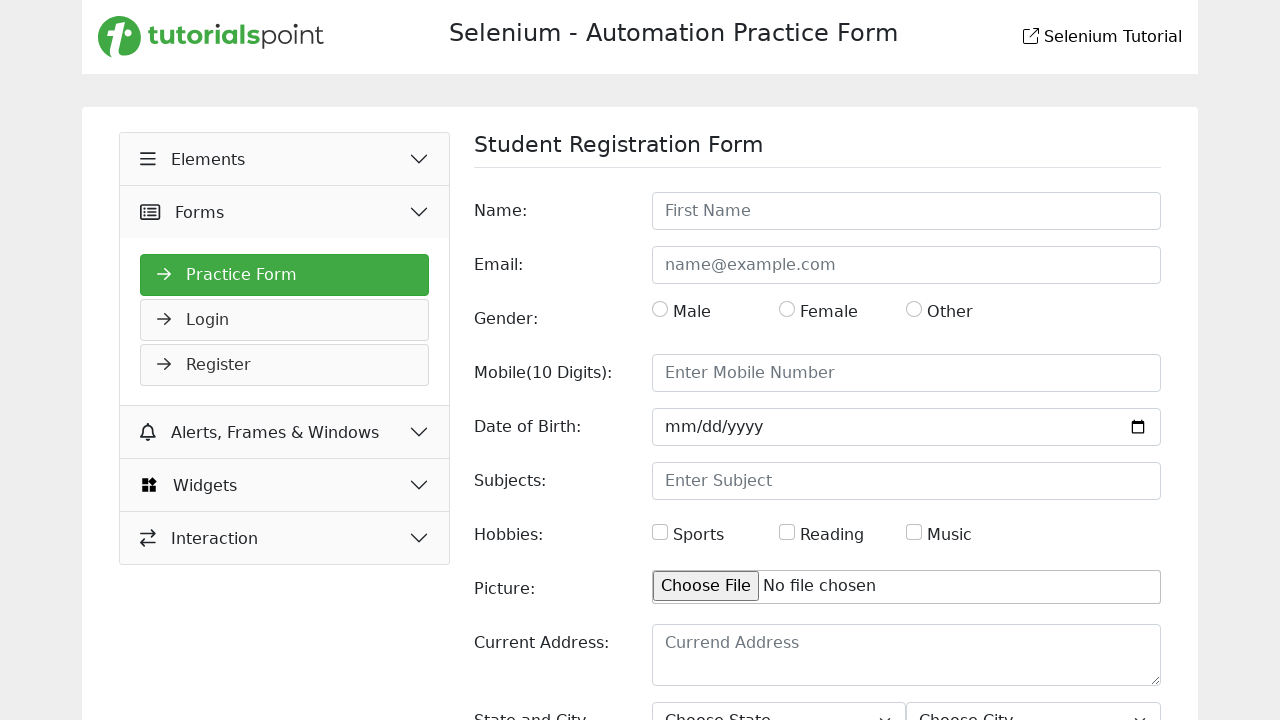

Filled name field with 'Sheikh Mahmudul' on #name
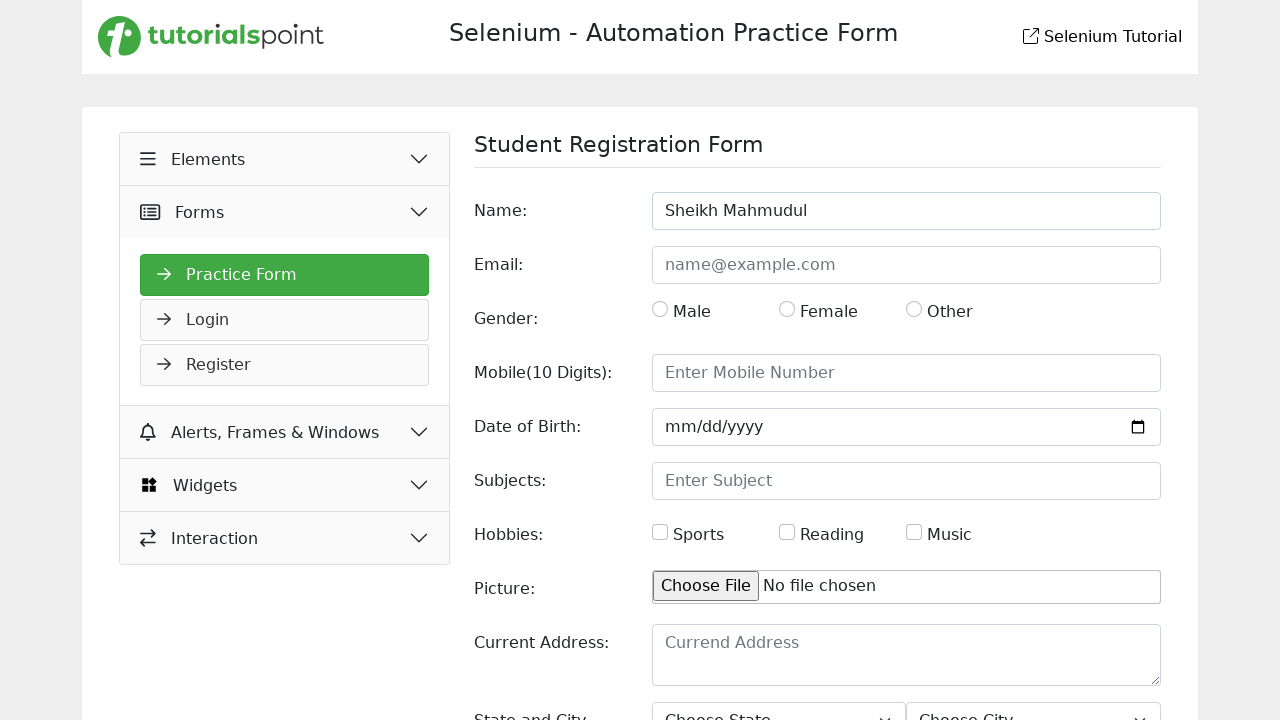

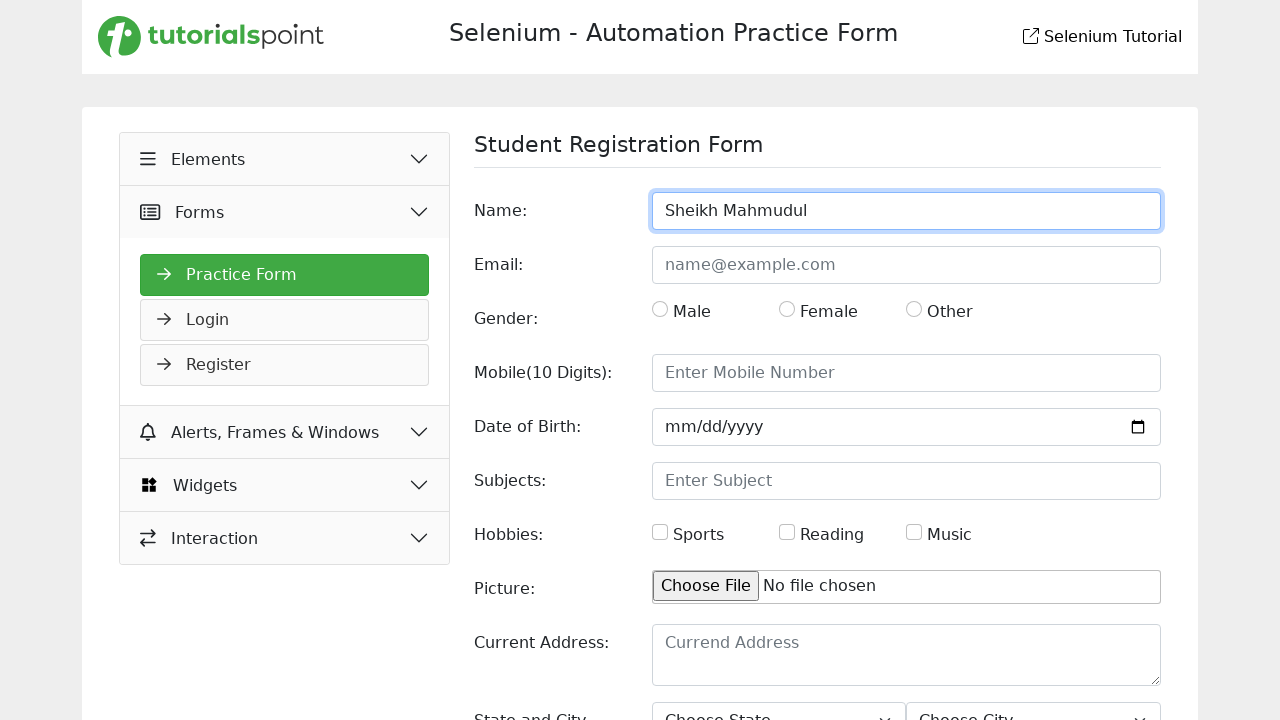